Tests input field functionality by entering a number, clearing the field, and entering a different number to verify basic input interactions work correctly.

Starting URL: http://the-internet.herokuapp.com/inputs

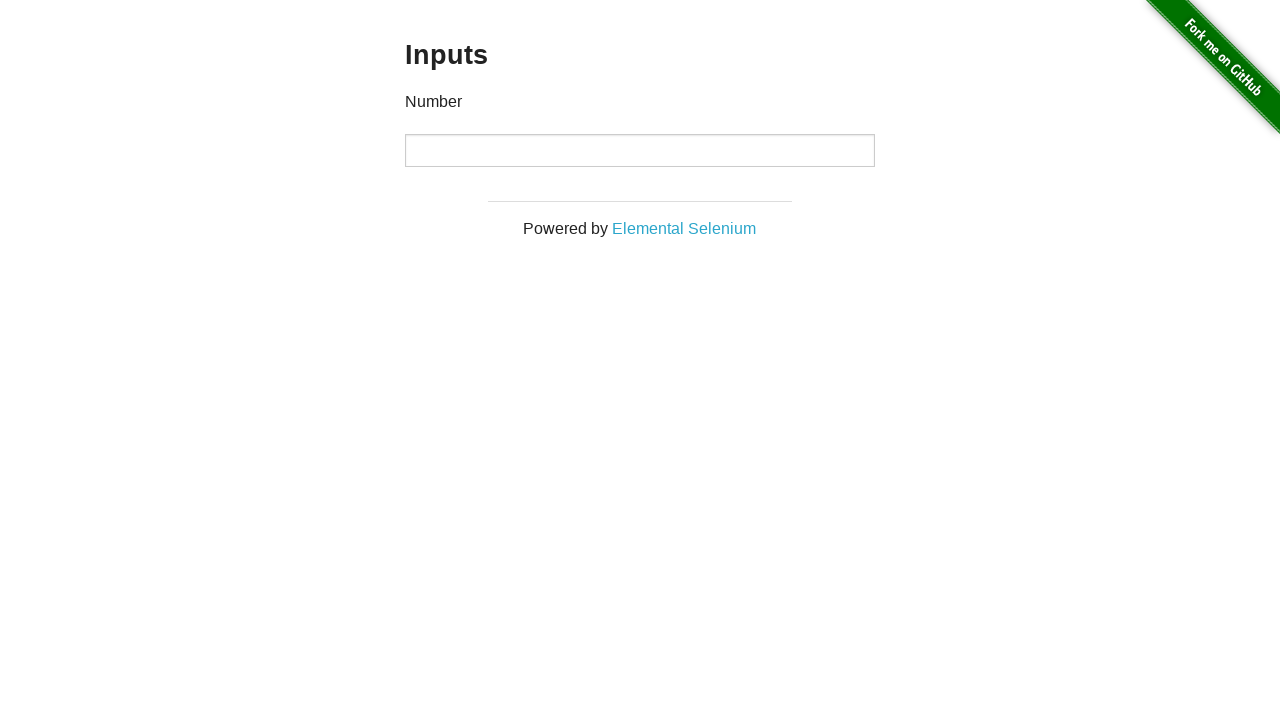

Filled number input field with value 1000 on input[type='number']
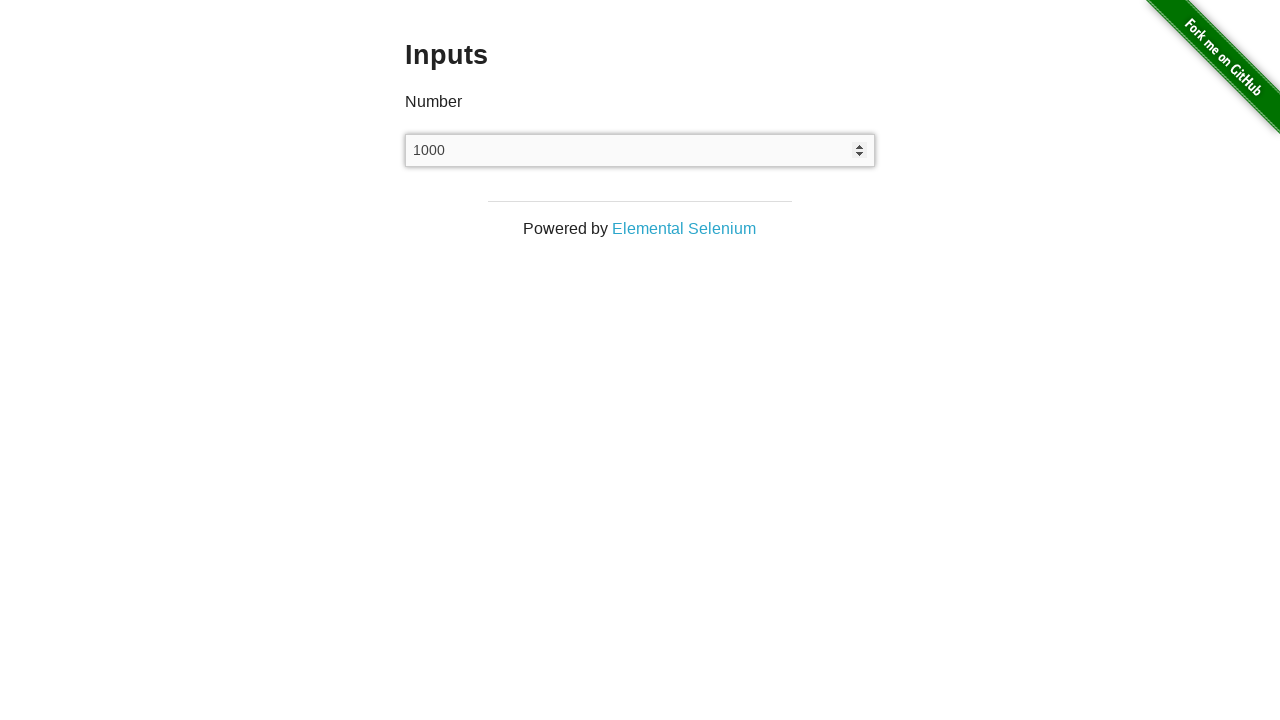

Waited 1 second to observe the input
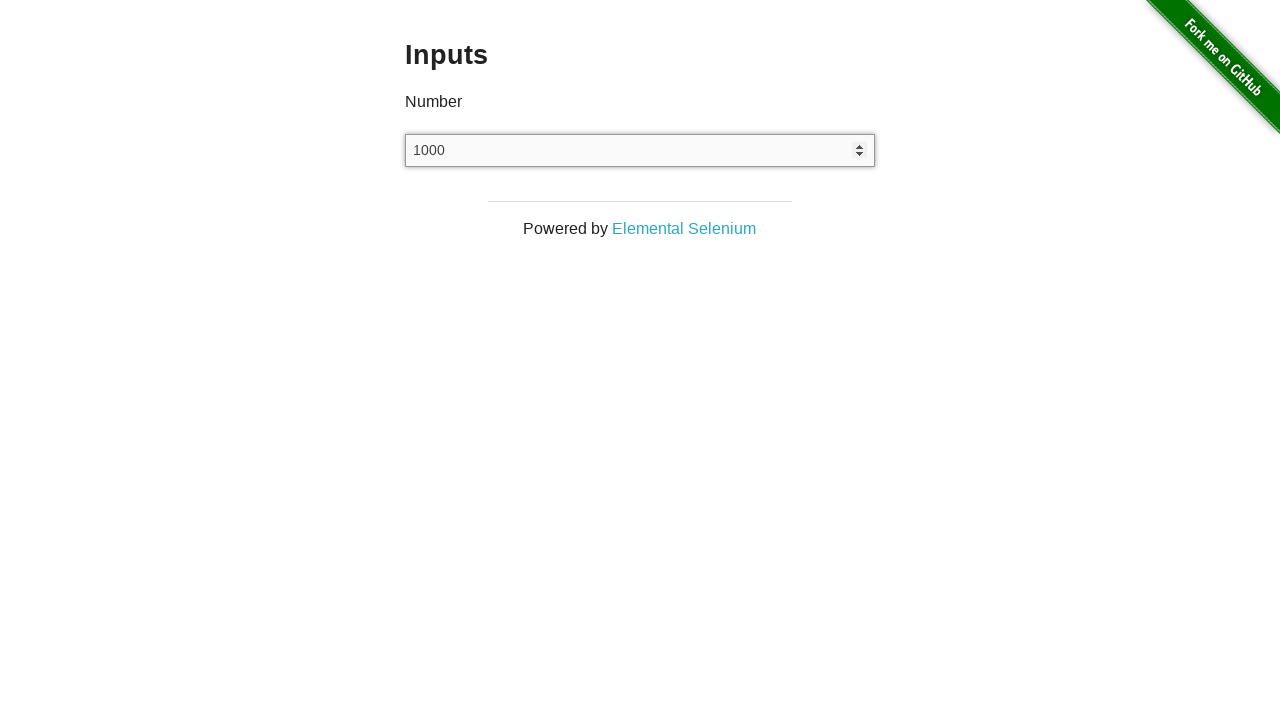

Cleared the number input field on input[type='number']
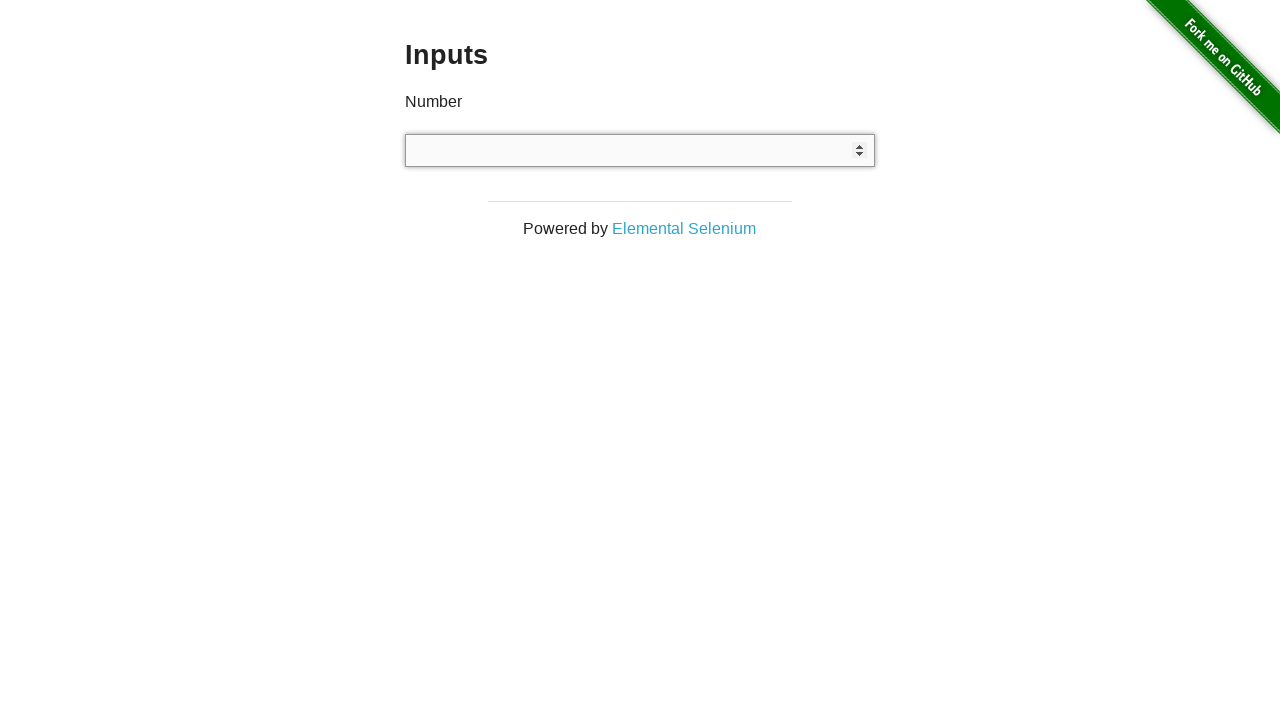

Waited 1 second after clearing the field
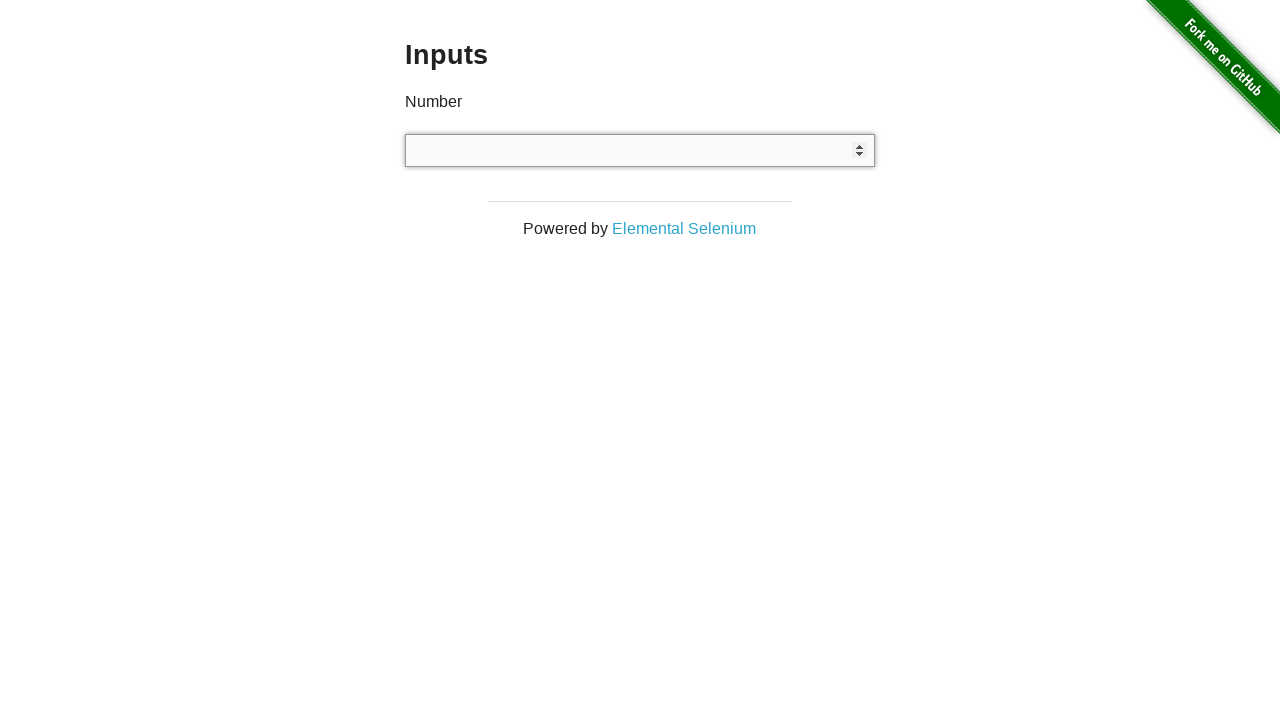

Filled number input field with value 999 on input[type='number']
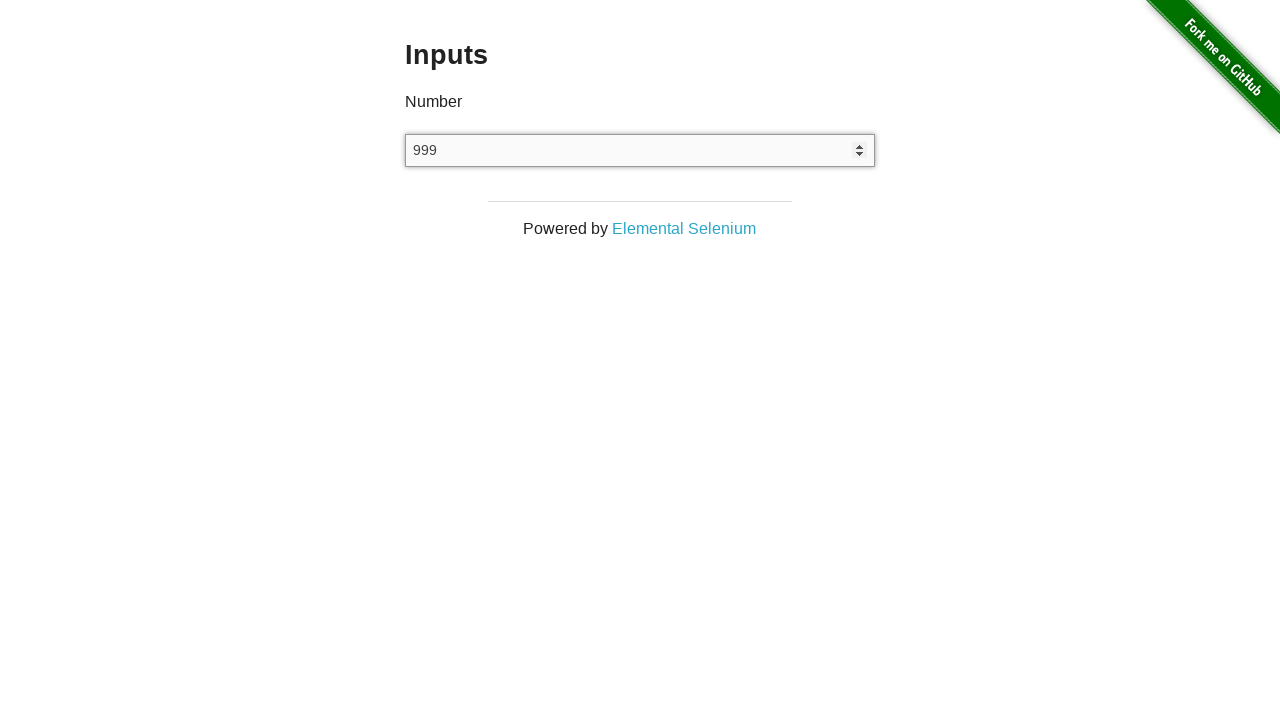

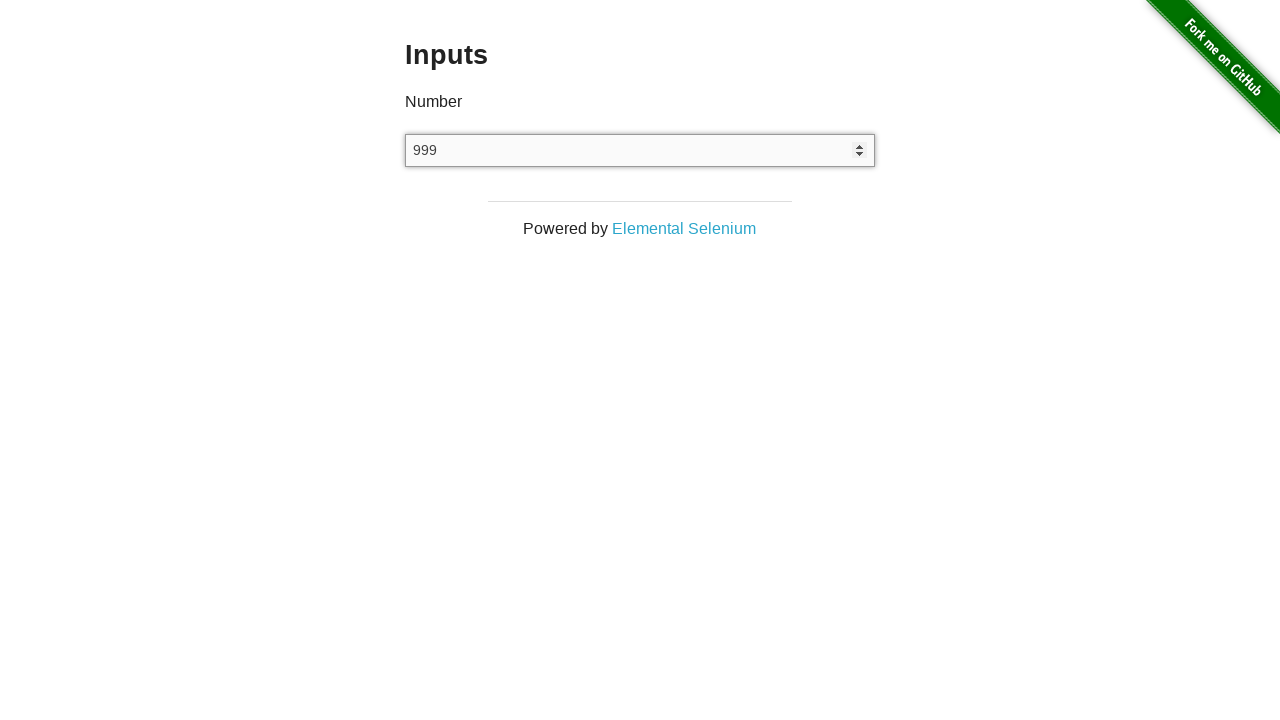